Tests checkbox functionality by clicking to check and uncheck a checkbox, verifying its state after each action

Starting URL: https://rahulshettyacademy.com/AutomationPractice/

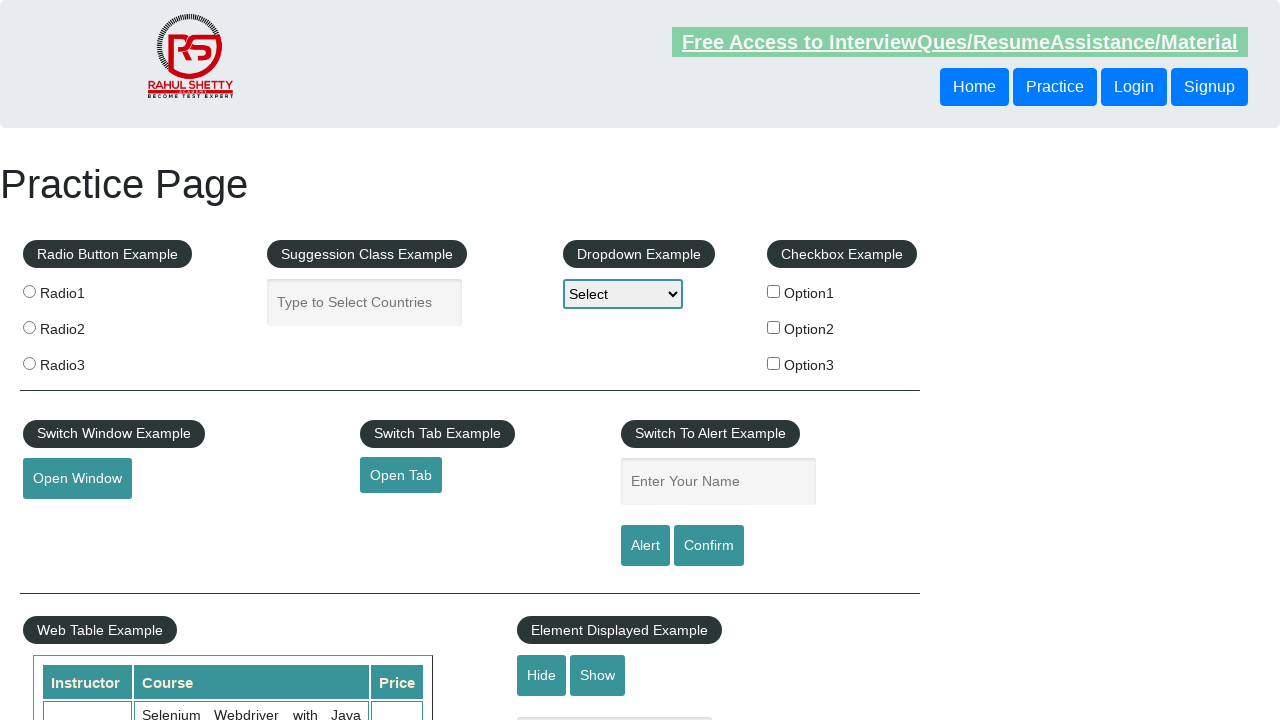

Clicked checkbox to check it at (774, 291) on #checkBoxOption1
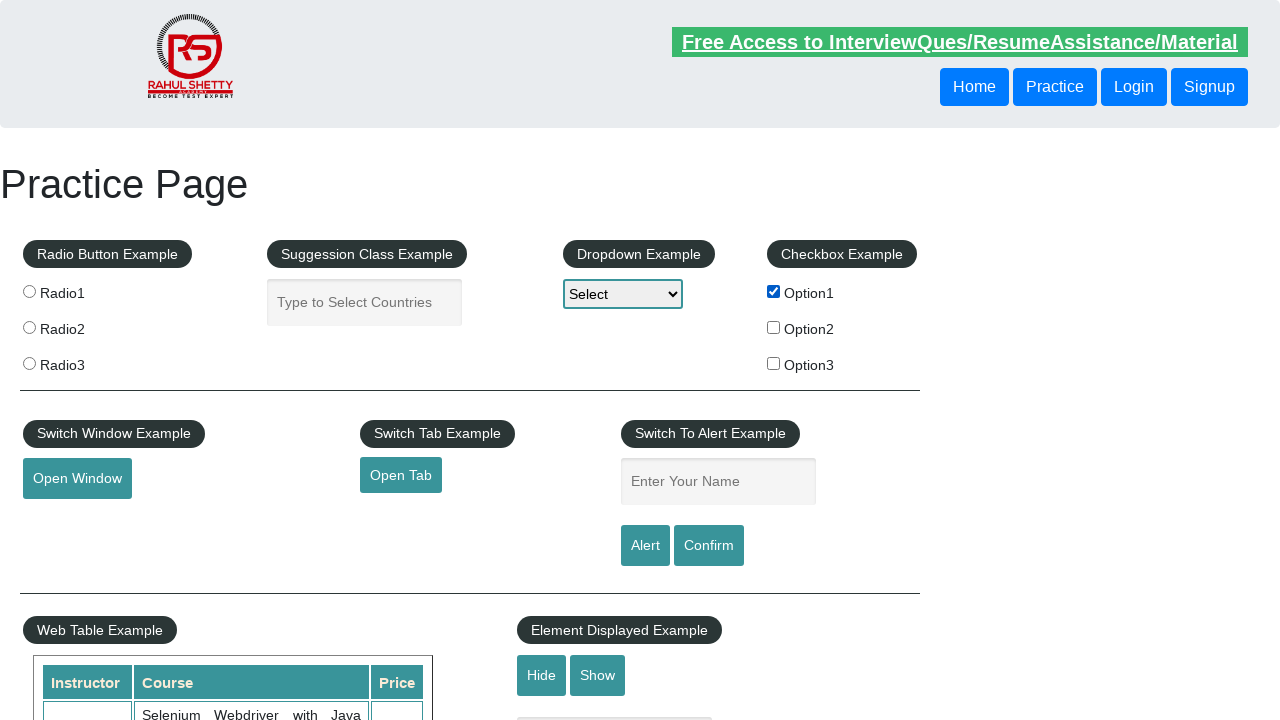

Verified checkbox is checked
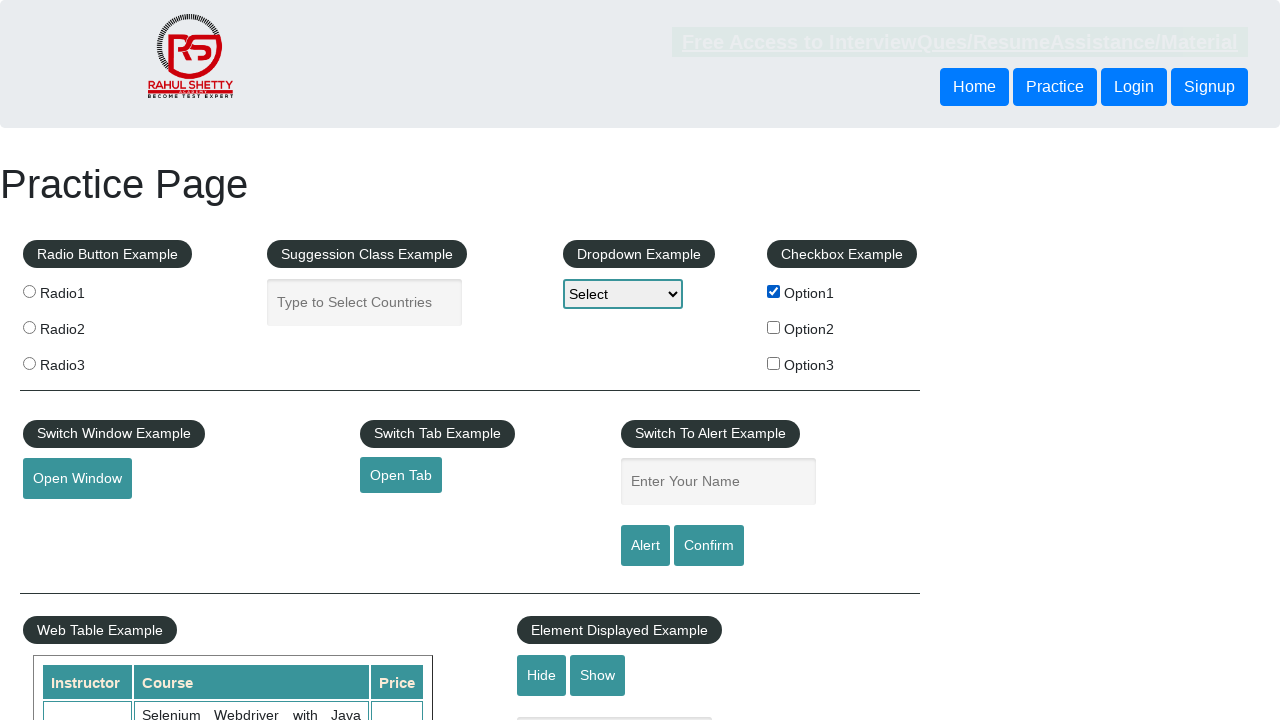

Clicked checkbox to uncheck it at (774, 291) on #checkBoxOption1
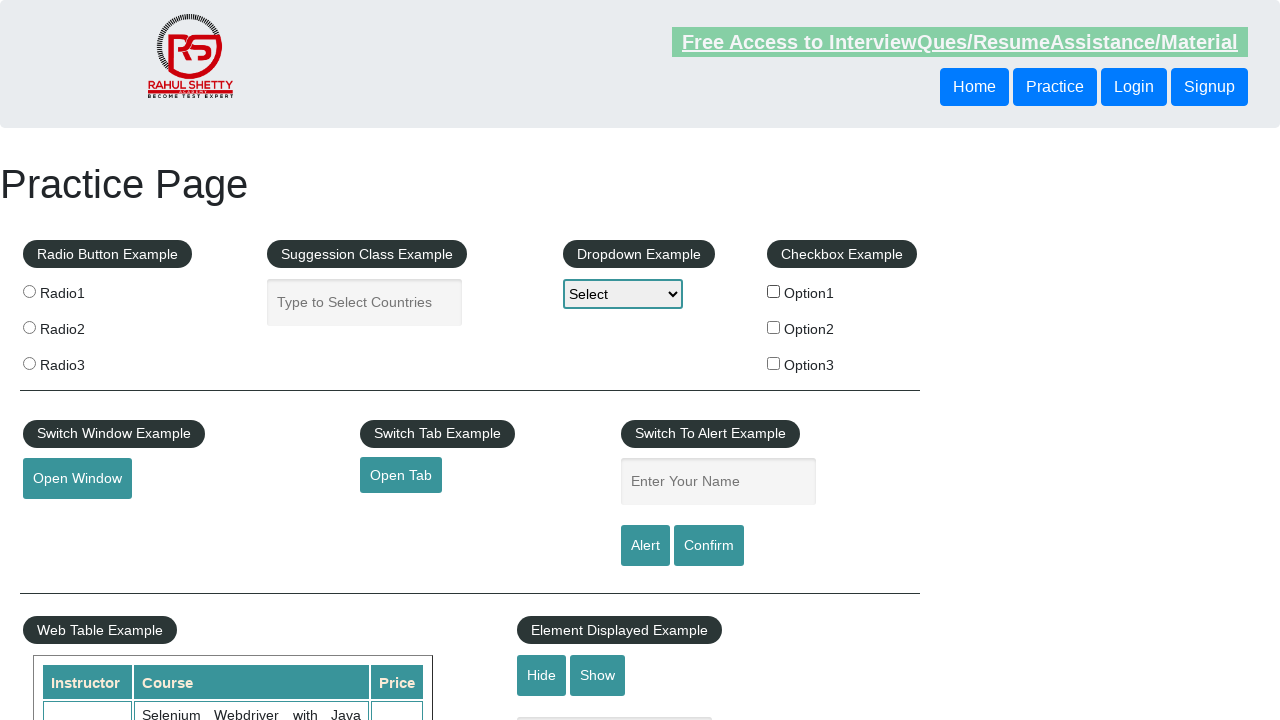

Verified checkbox is unchecked
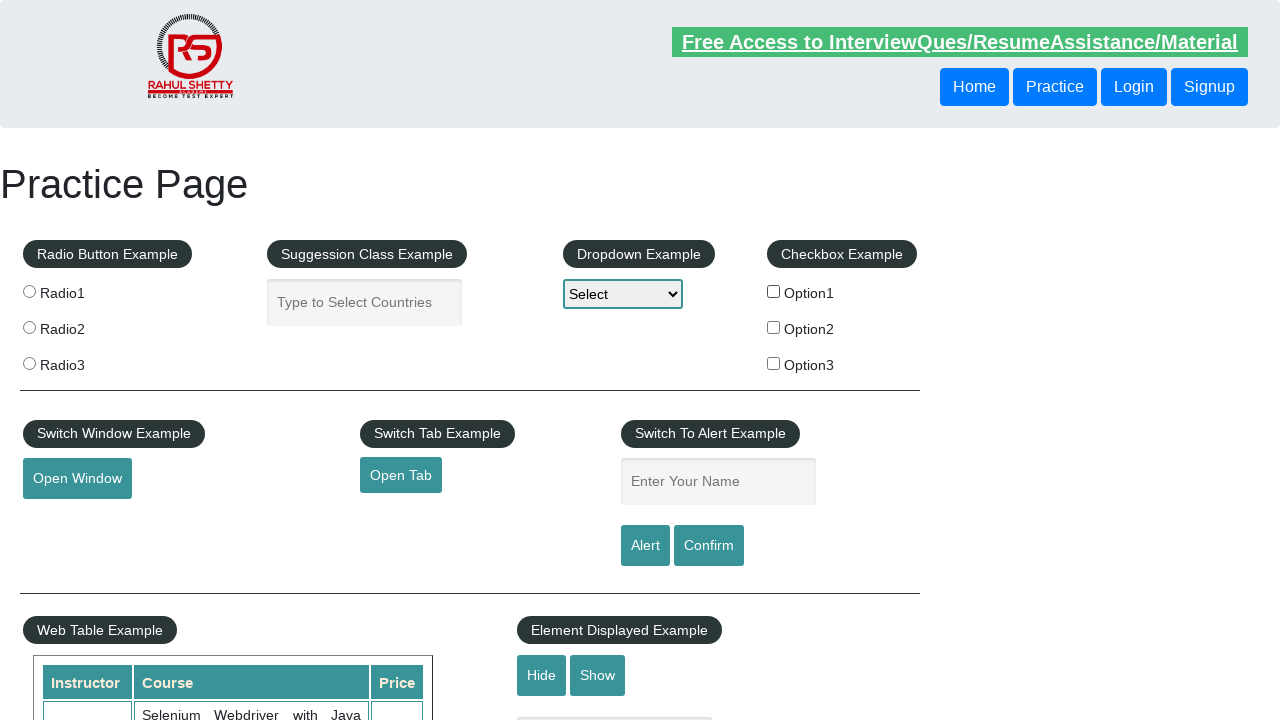

Retrieved all checkboxes on page, total count: 3
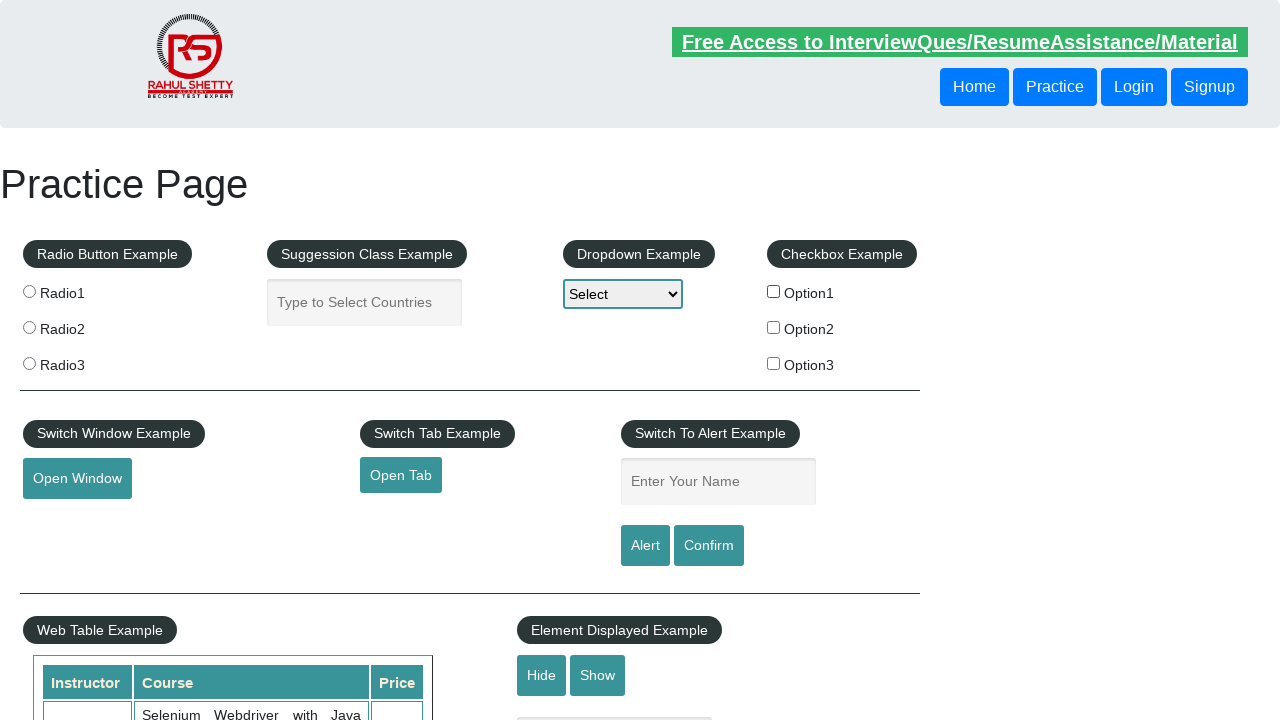

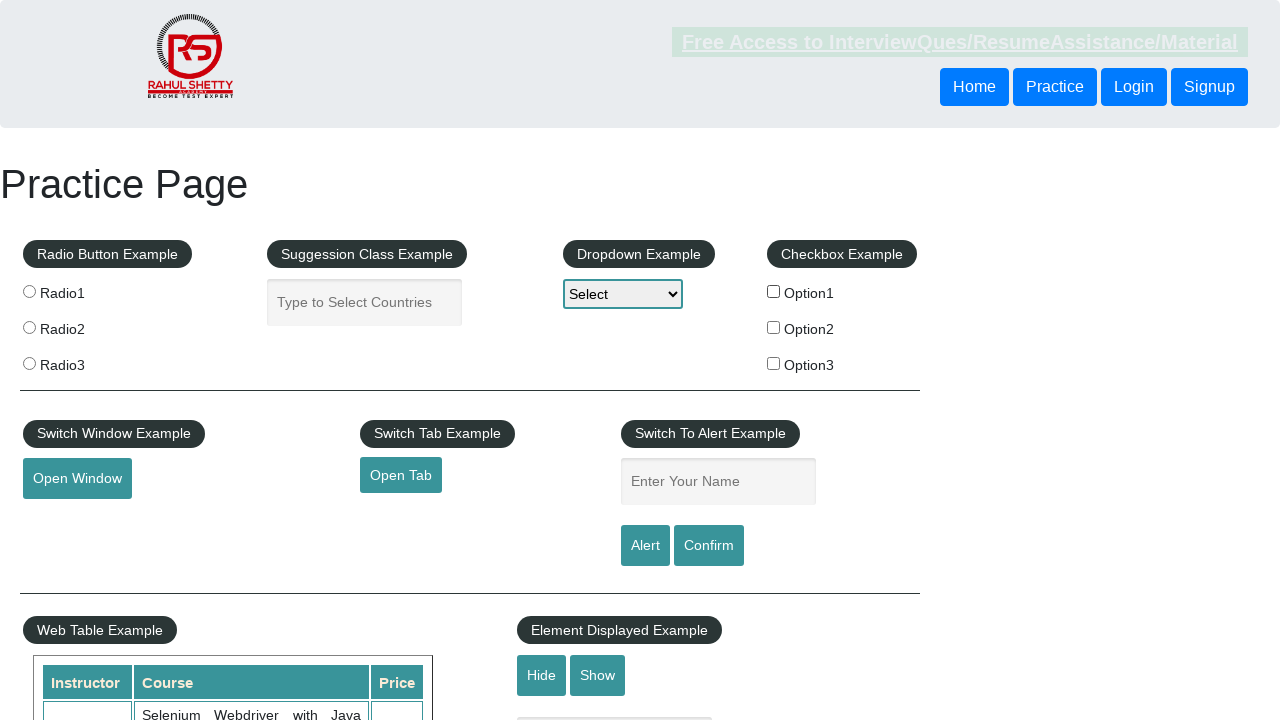